Tests iframe functionality on a demo page by scrolling to view frame2, switching context to frame1, and verifying the frame can be accessed.

Starting URL: https://demoqa.com/frames

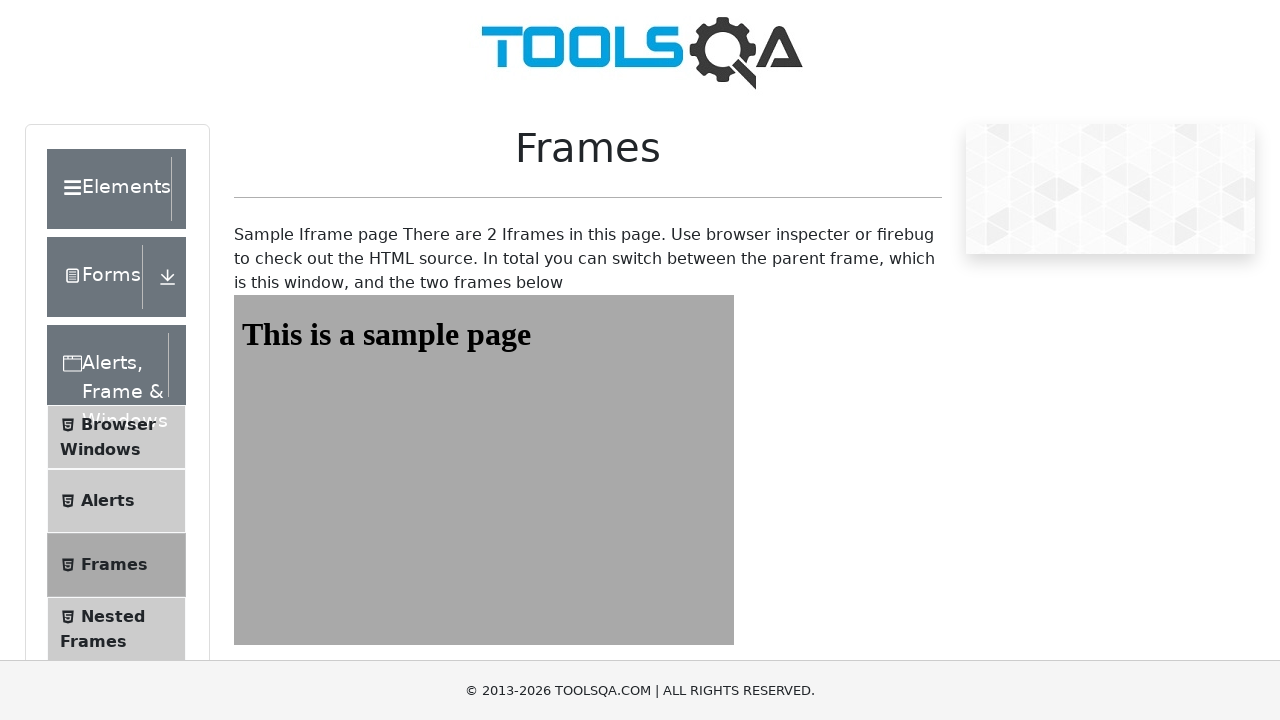

Waited 2 seconds for the page to load
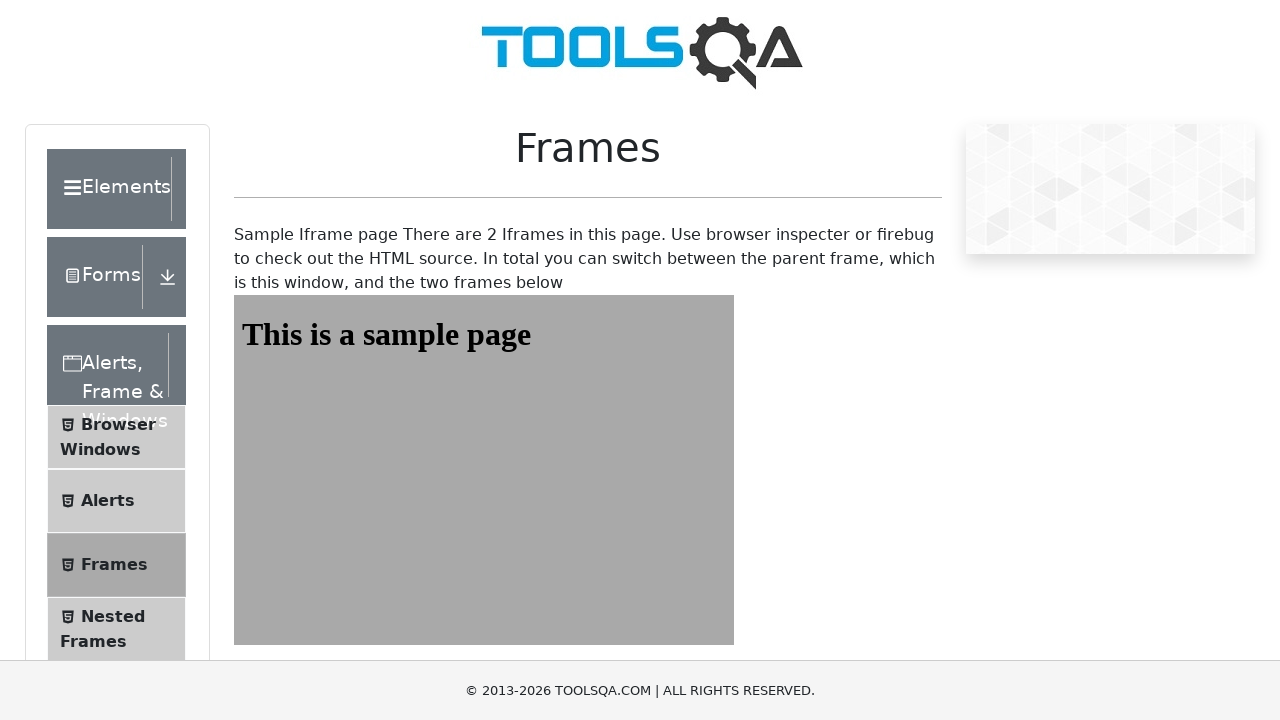

Scrolled frame2 into view using JavaScript
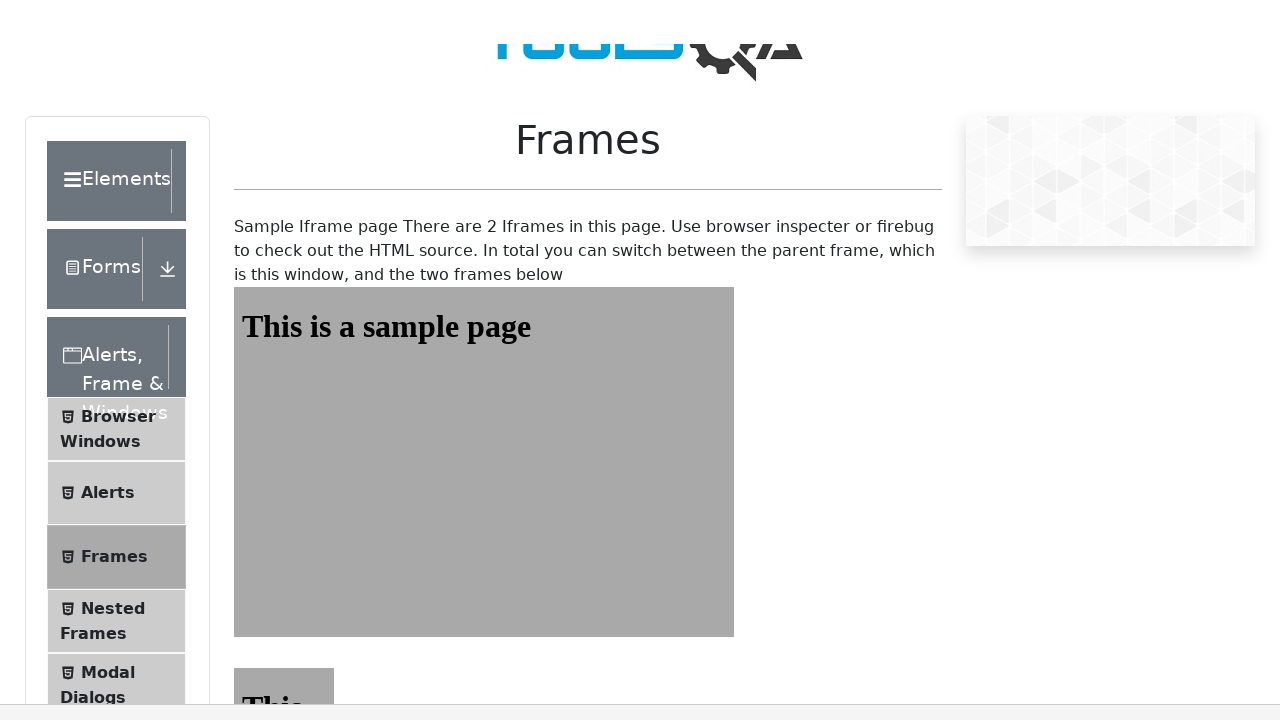

Located frame1 context
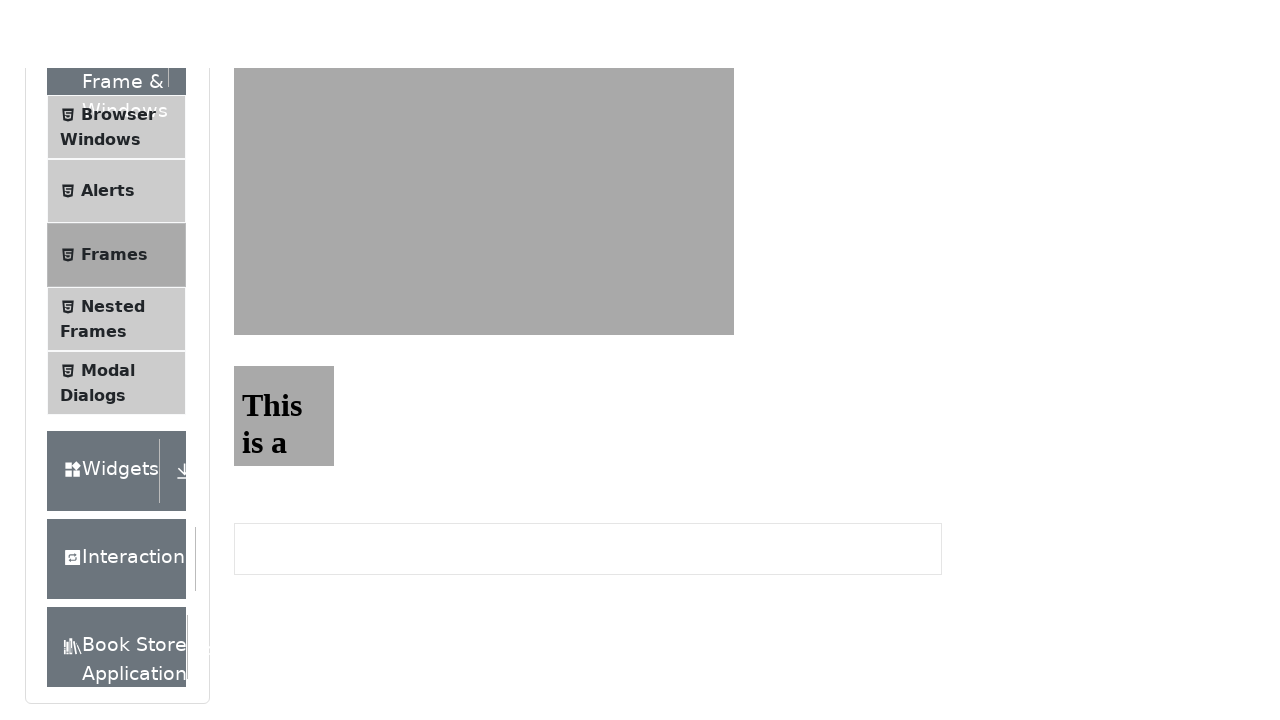

Verified frame1 heading is accessible
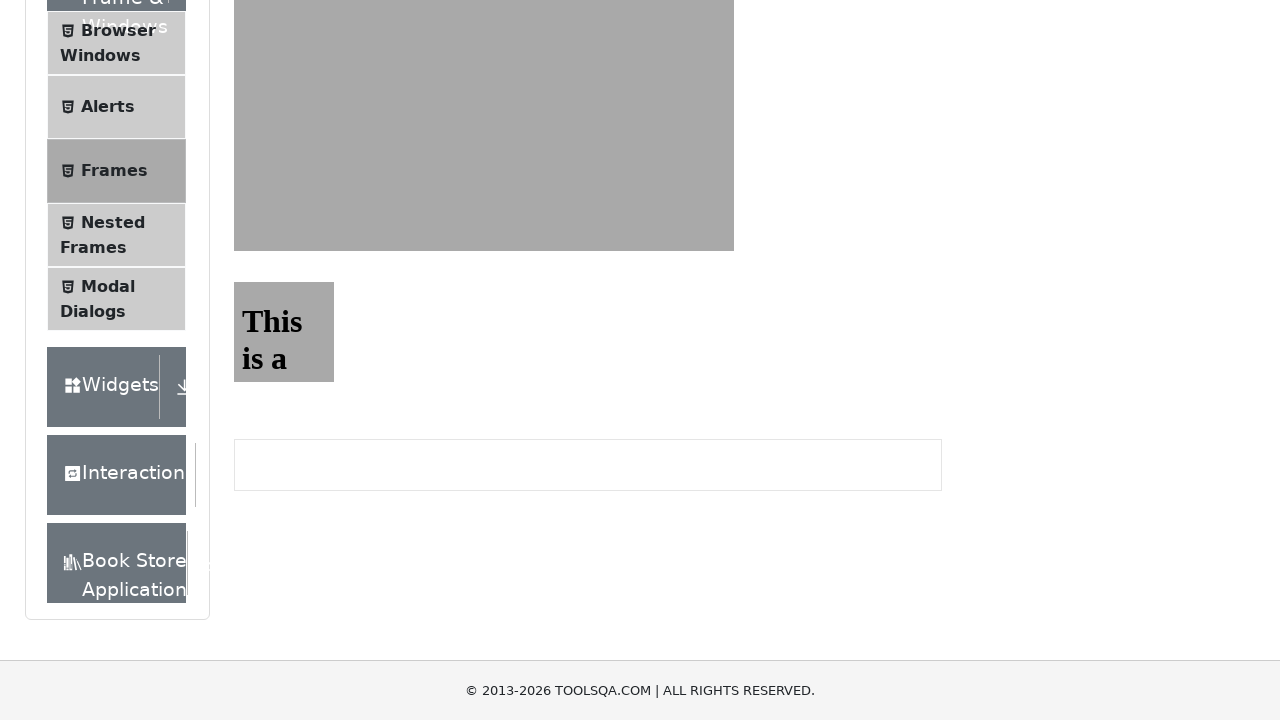

Scrolled up by 200 pixels
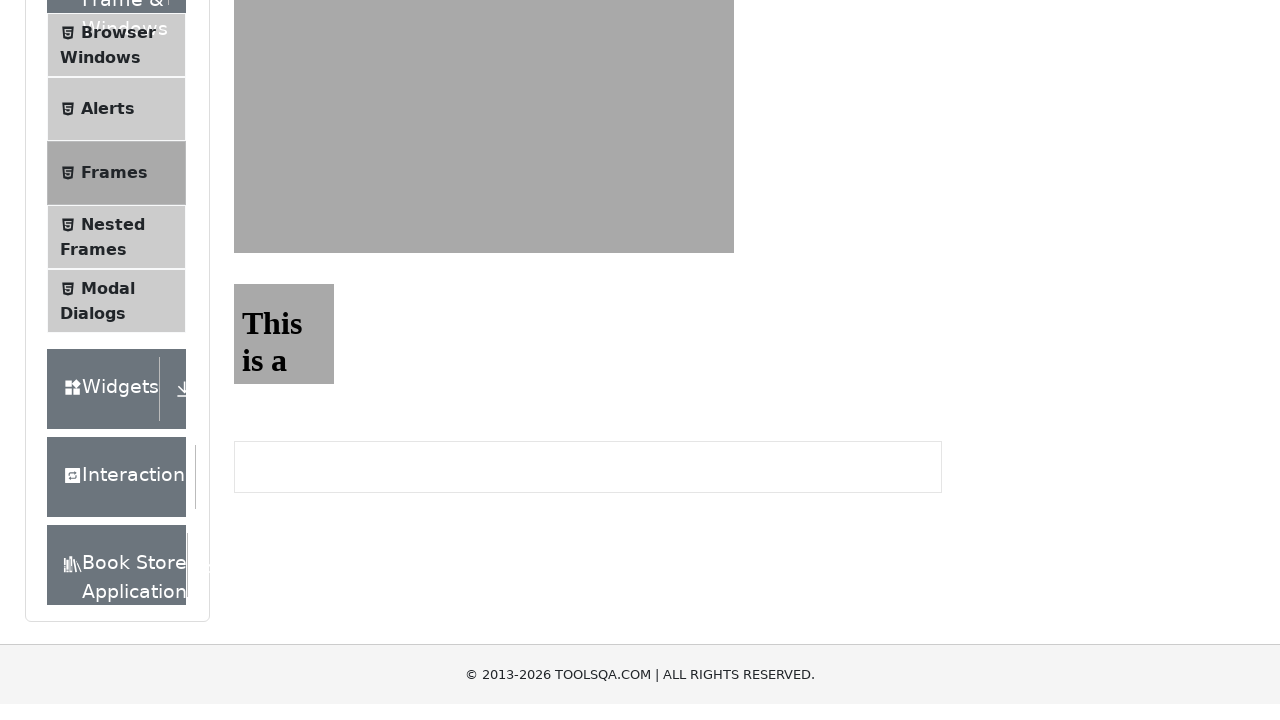

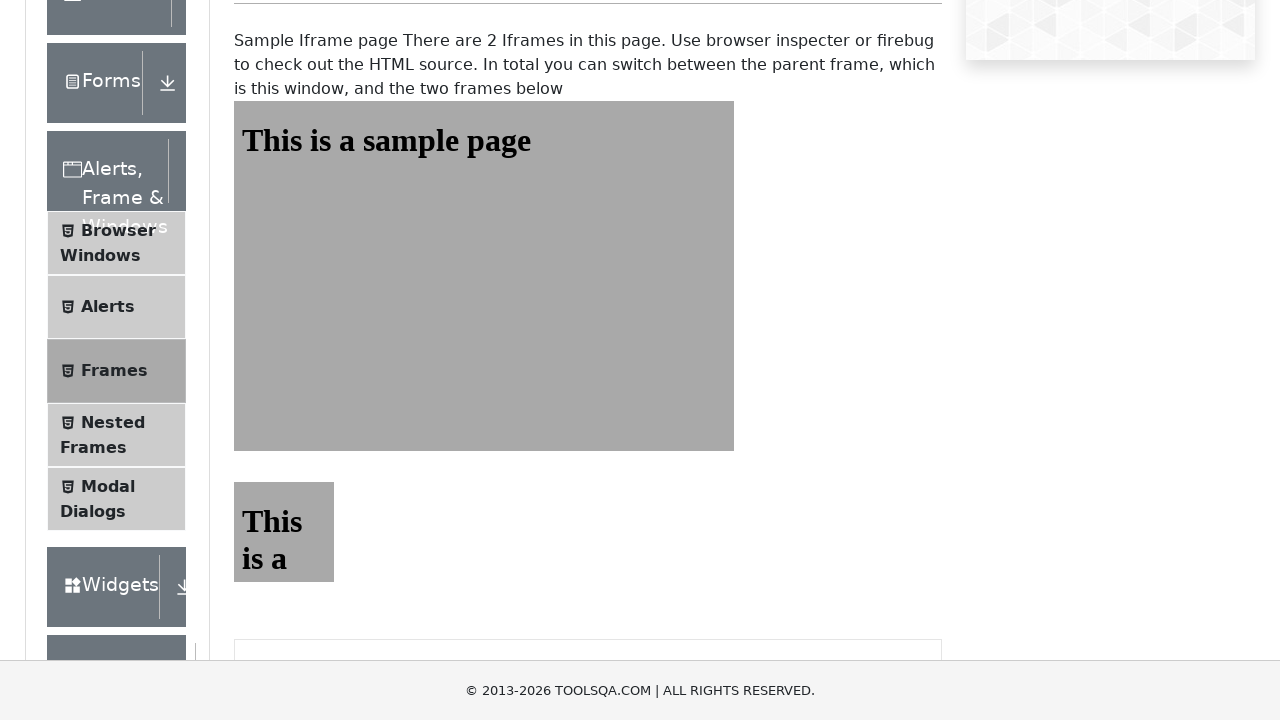